Tests sorting the Due column in descending order by clicking the column header twice and verifying the numerical values are sorted in reverse order.

Starting URL: http://the-internet.herokuapp.com/tables

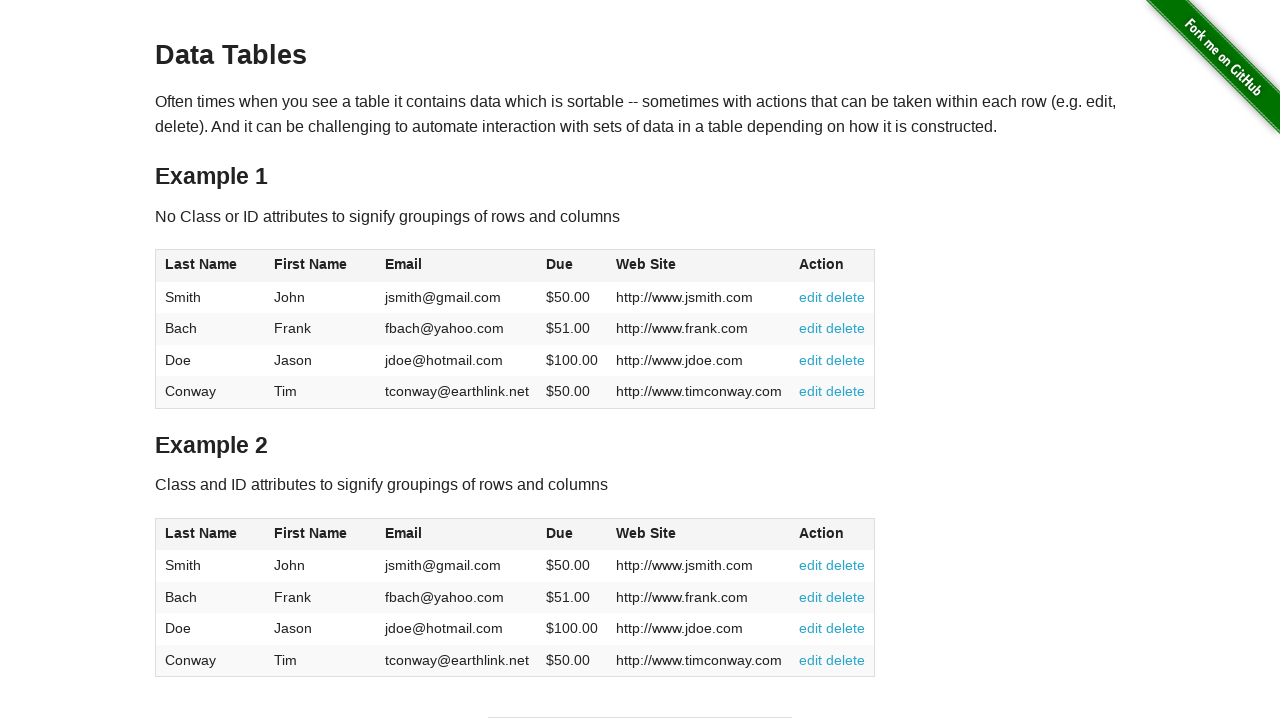

Clicked Due column header first time to sort ascending at (572, 266) on #table1 thead tr th:nth-child(4)
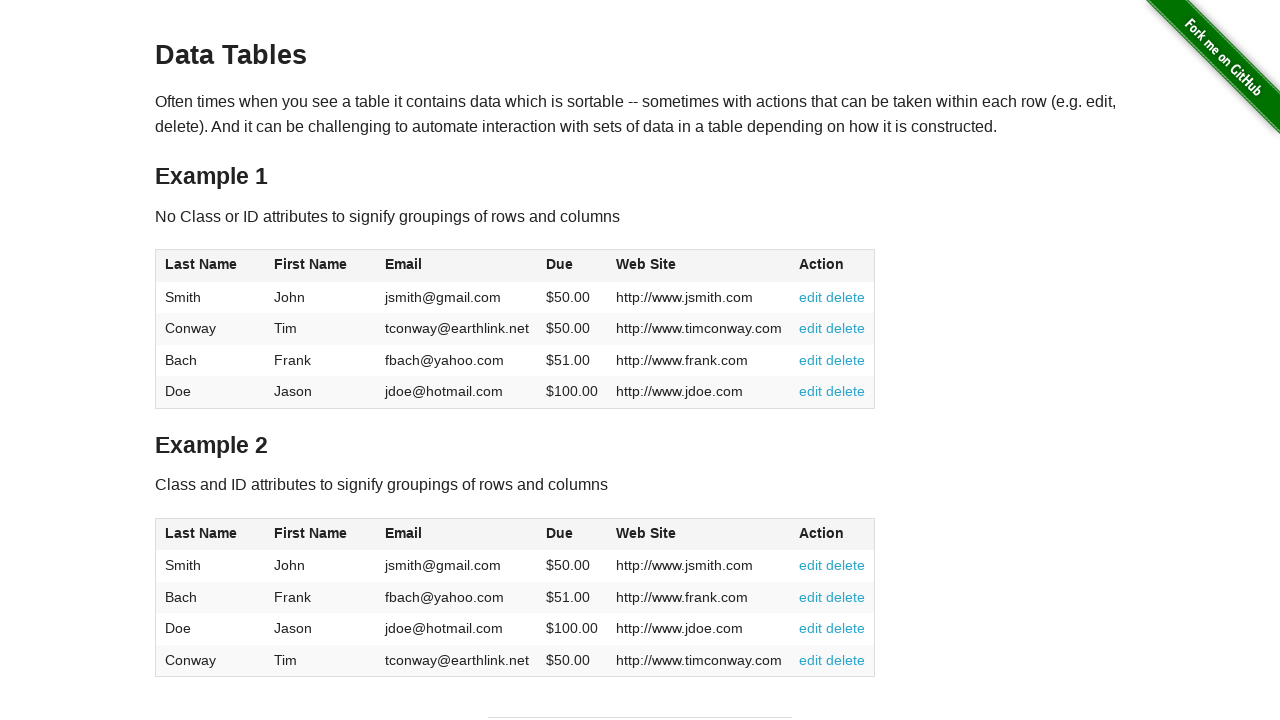

Clicked Due column header second time to sort descending at (572, 266) on #table1 thead tr th:nth-child(4)
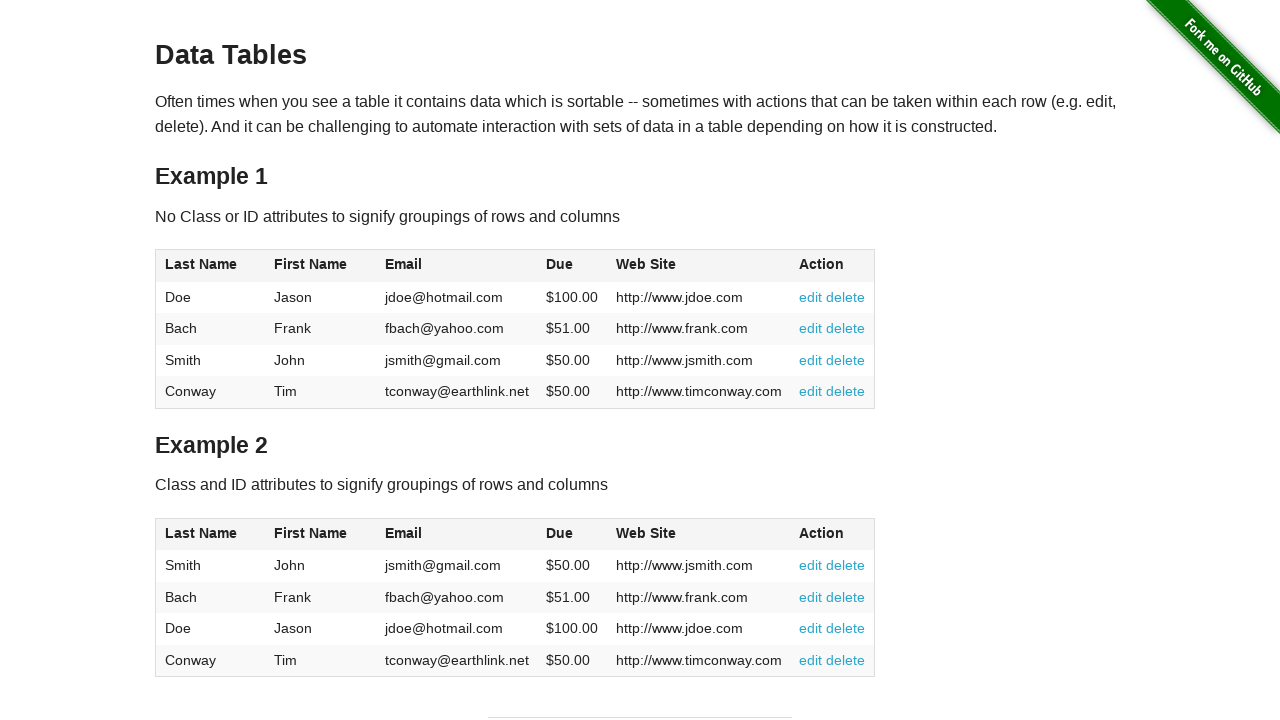

Verified Due column data is present after sorting
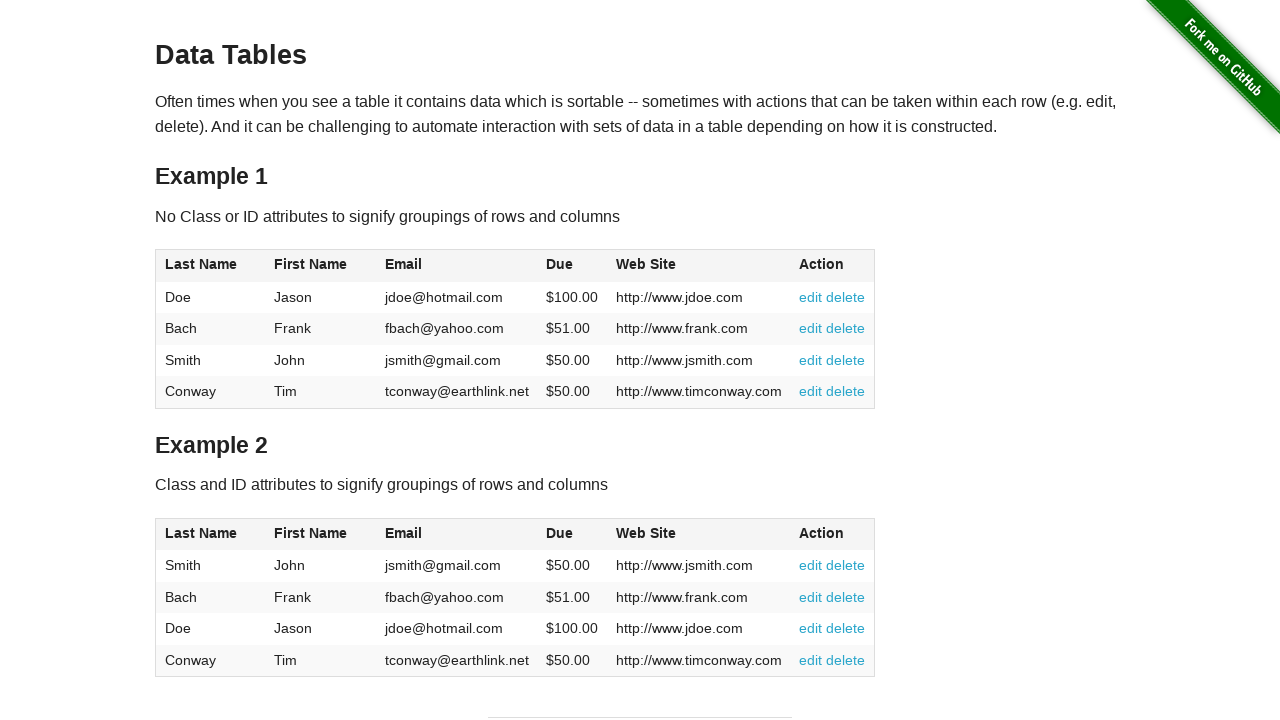

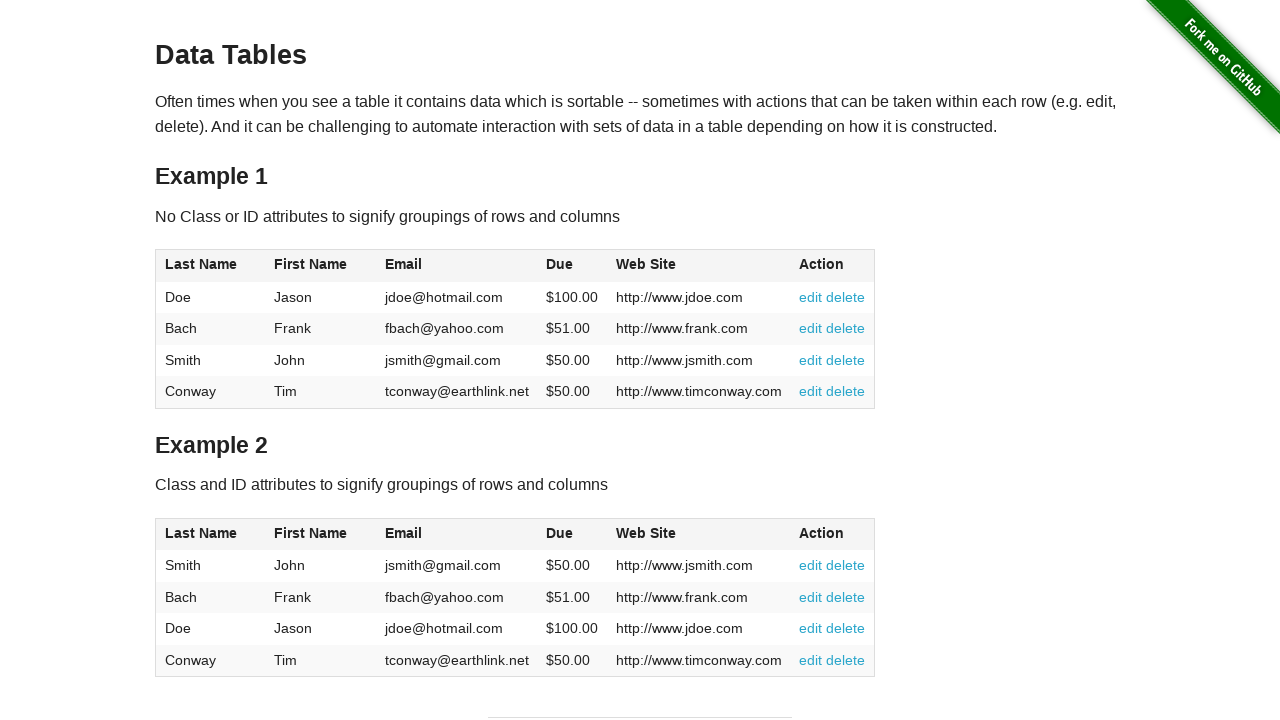